Tests a registration form by filling in all fields and verifying the email field content with an assertion

Starting URL: https://demo.automationtesting.in/Register.html

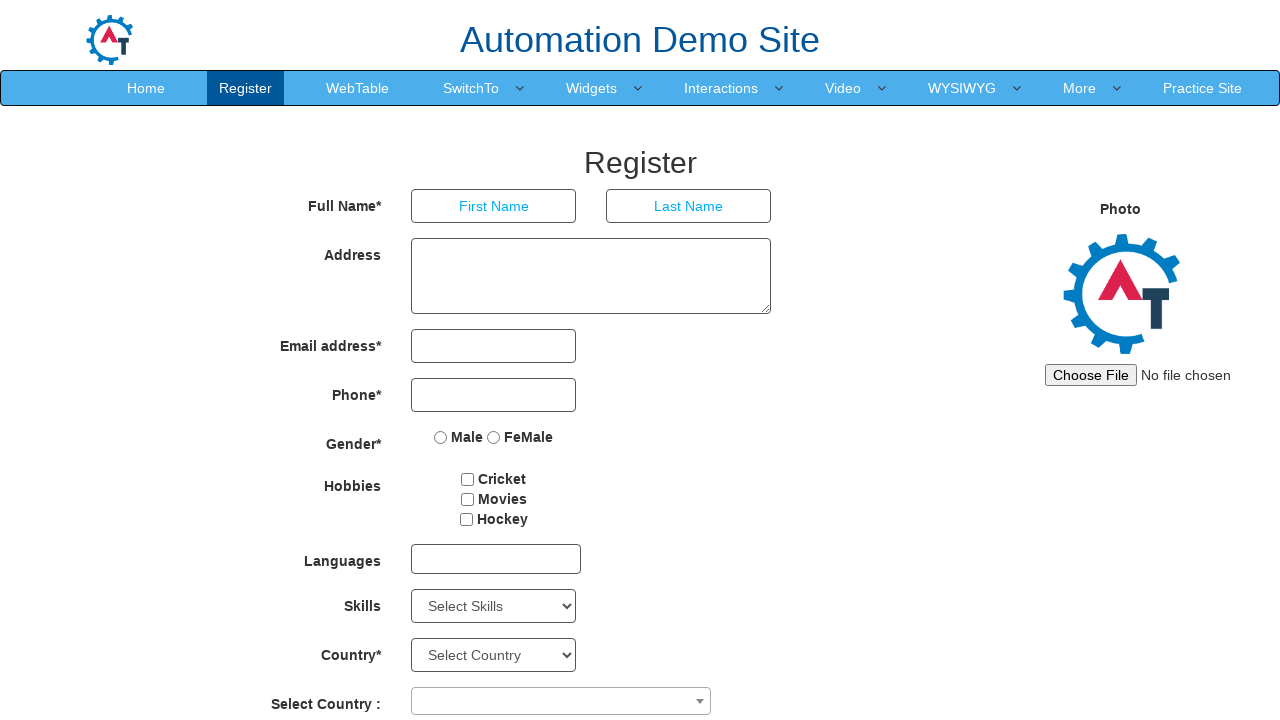

Filled first name field with 'tester1' on internal:role=textbox[name="First Name"i]
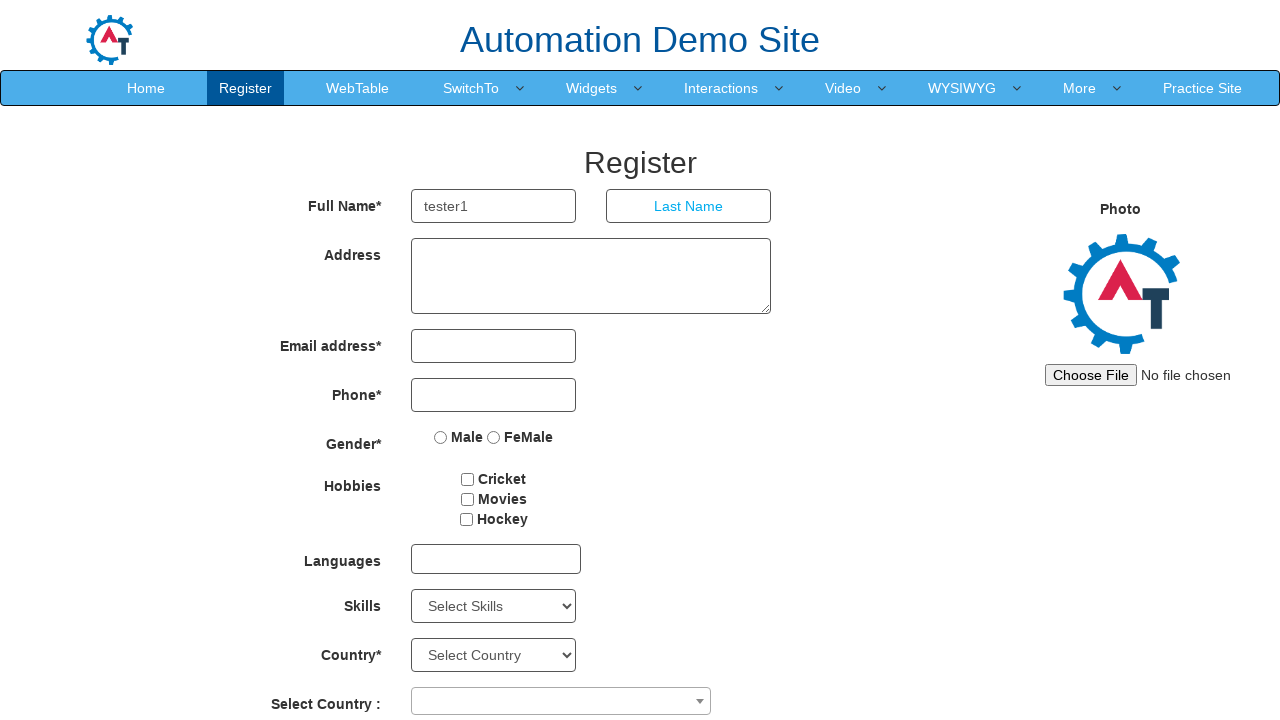

Filled last name field with 'Tester1' on internal:role=textbox[name="Last Name"i]
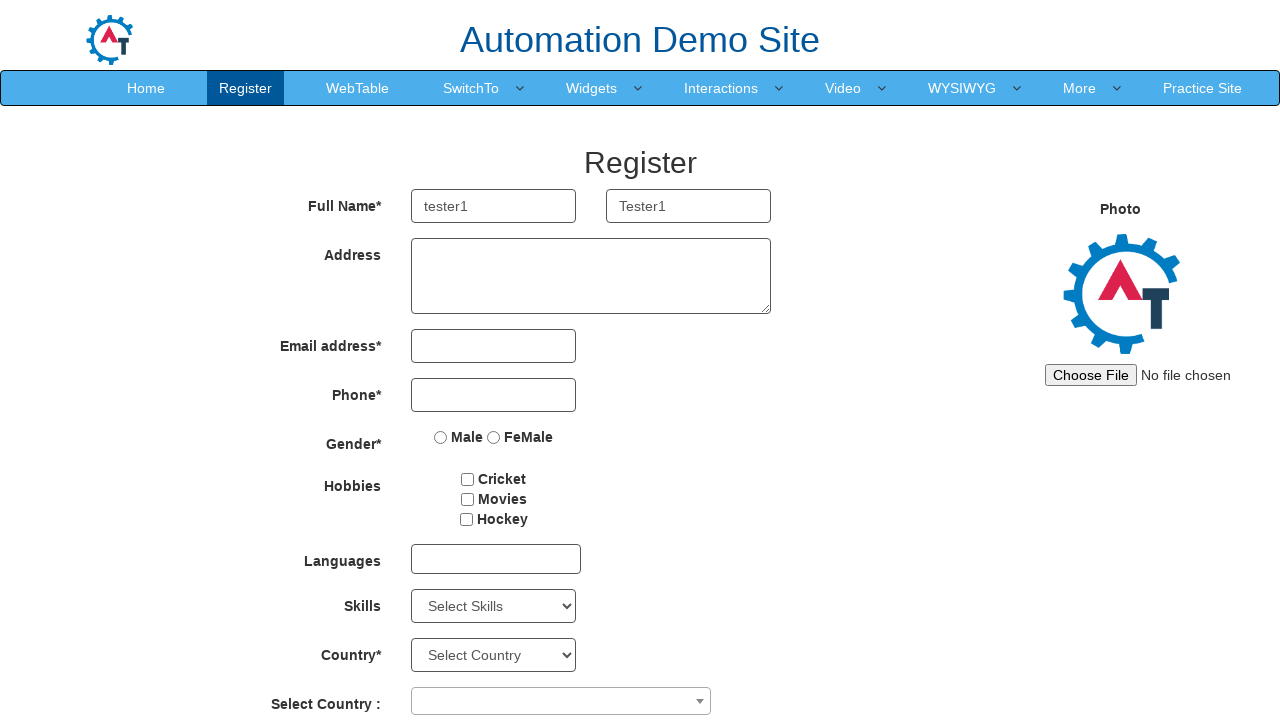

Filled address field with 'Tester 1 adderess' on textarea
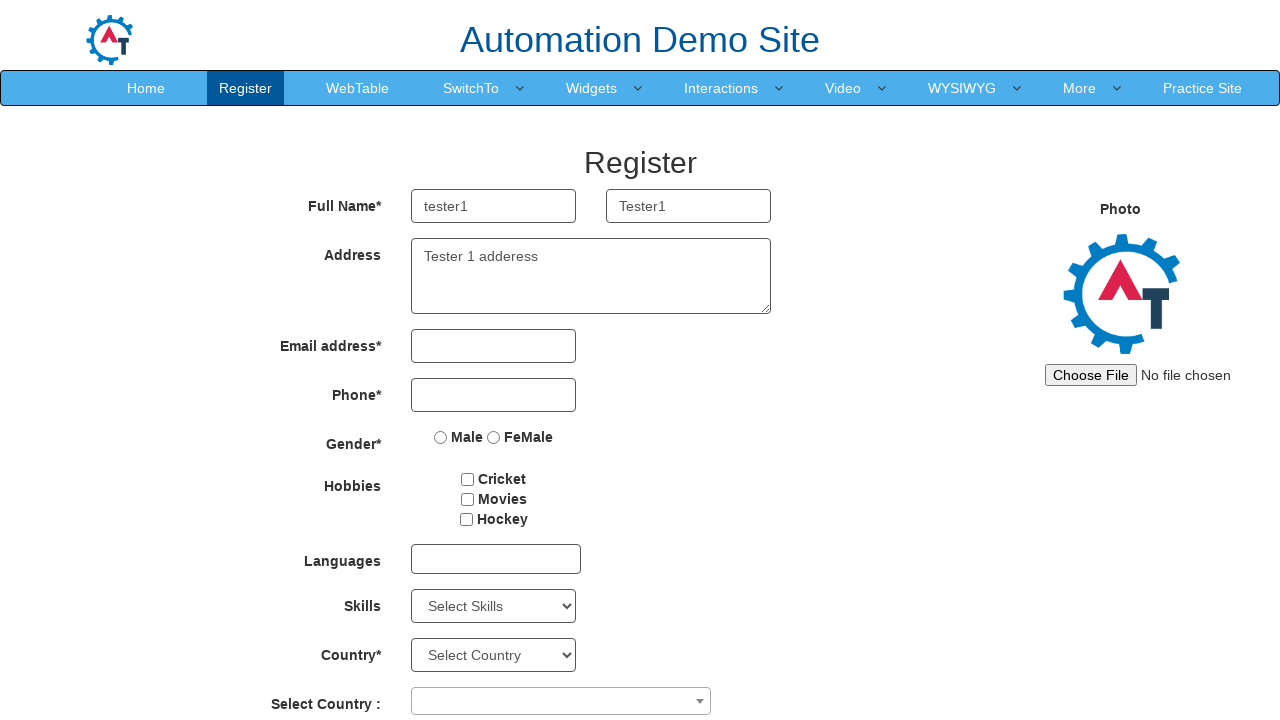

Filled email field with 'tester@email.co' on input[type='email']
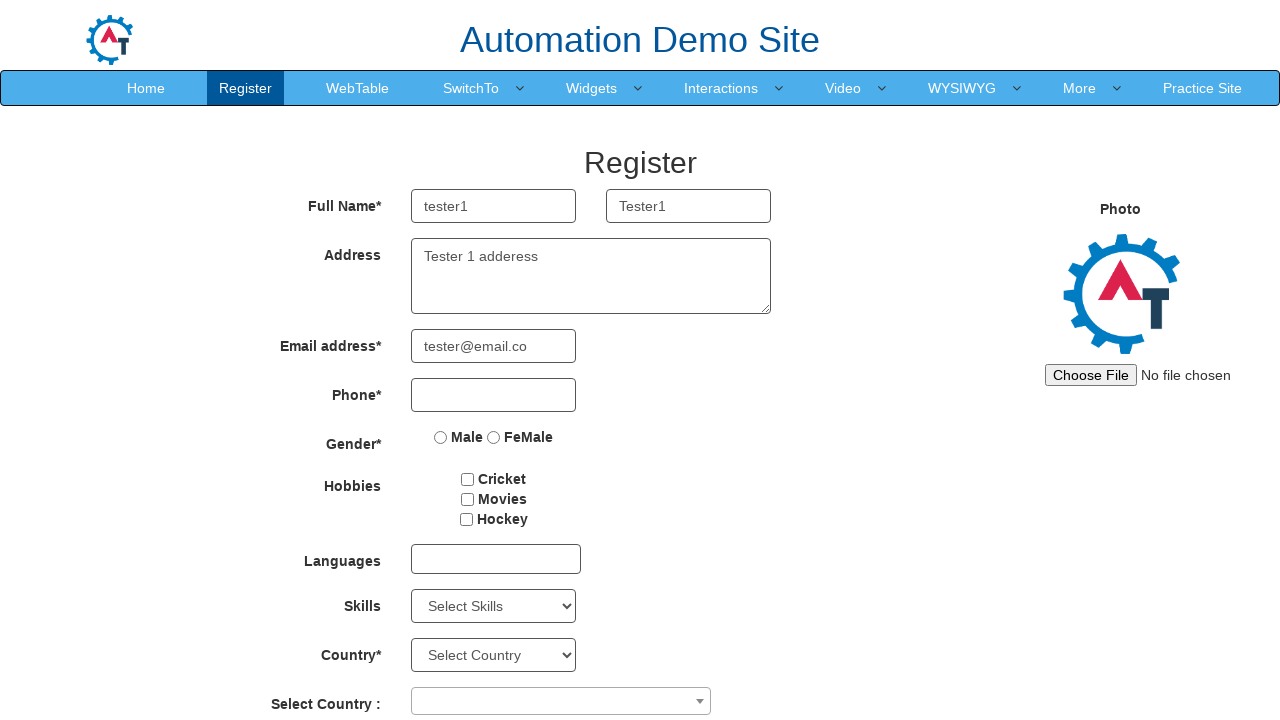

Filled phone number field with '1234567890' on input[type='tel']
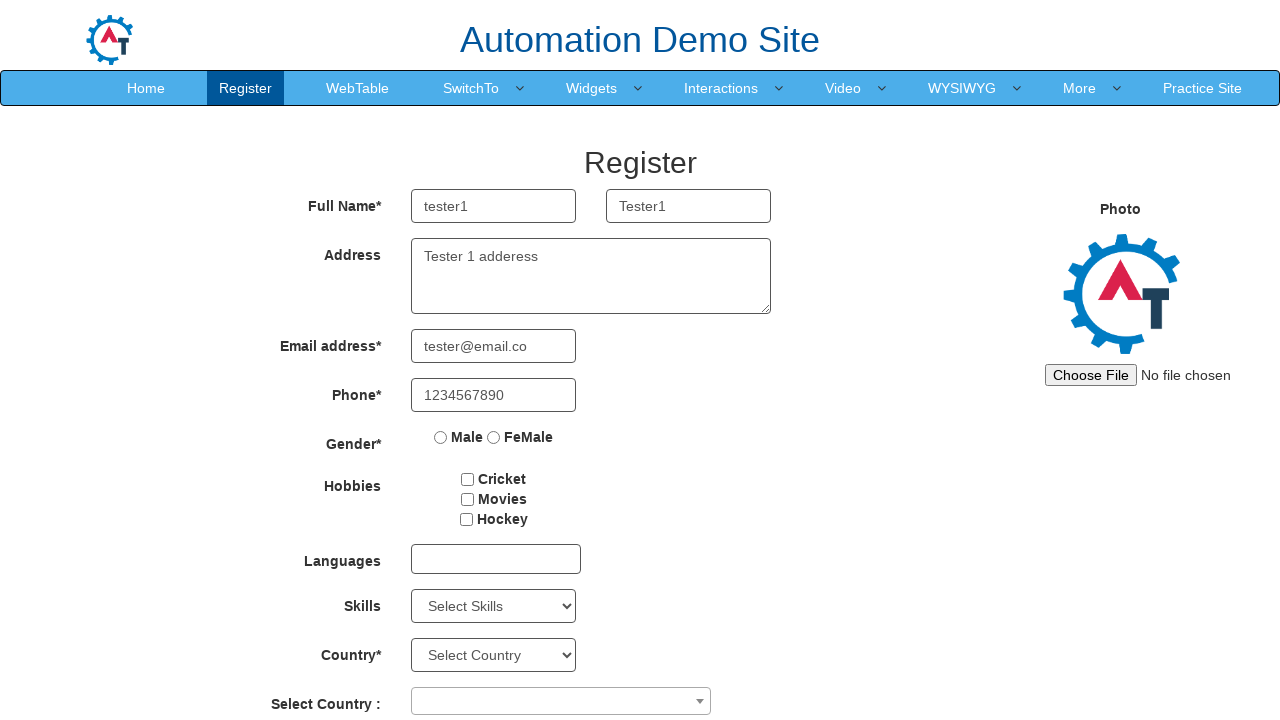

Selected 'Male' gender radio button at (441, 437) on internal:role=radio[name="Male"s]
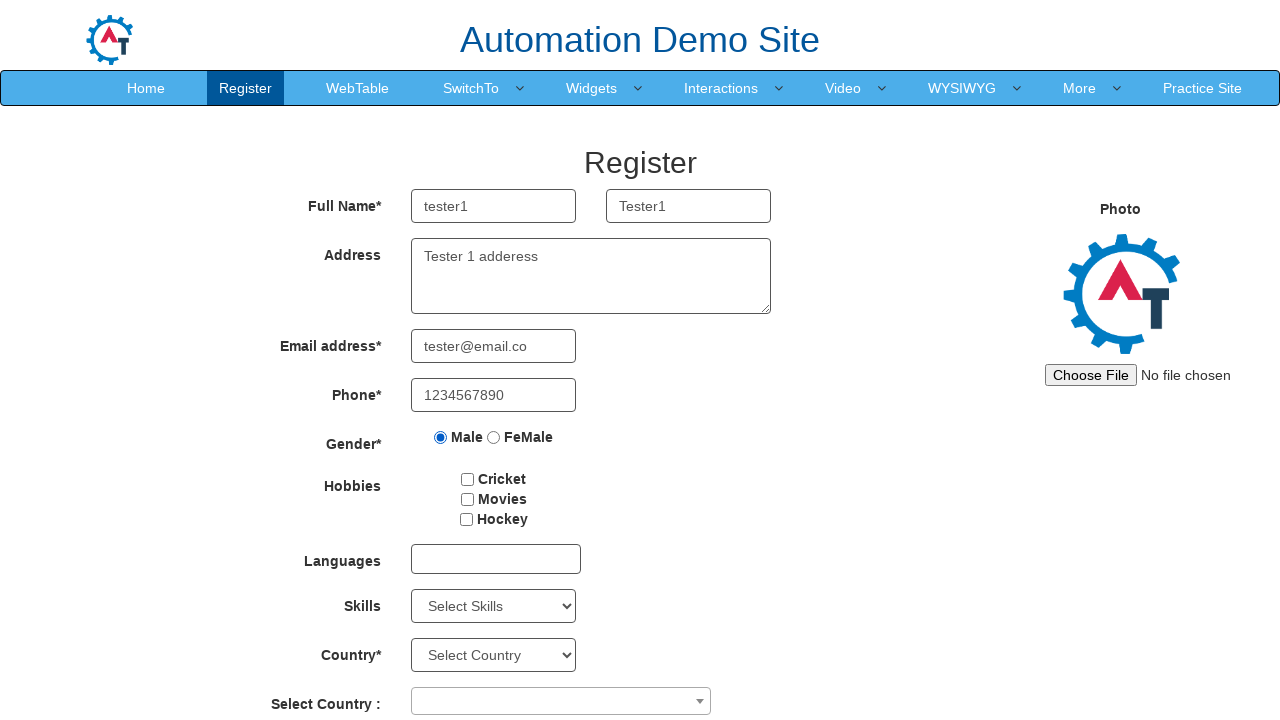

Checked 'Hockey' hobby checkbox at (466, 519) on xpath=//input[@value='Hockey']
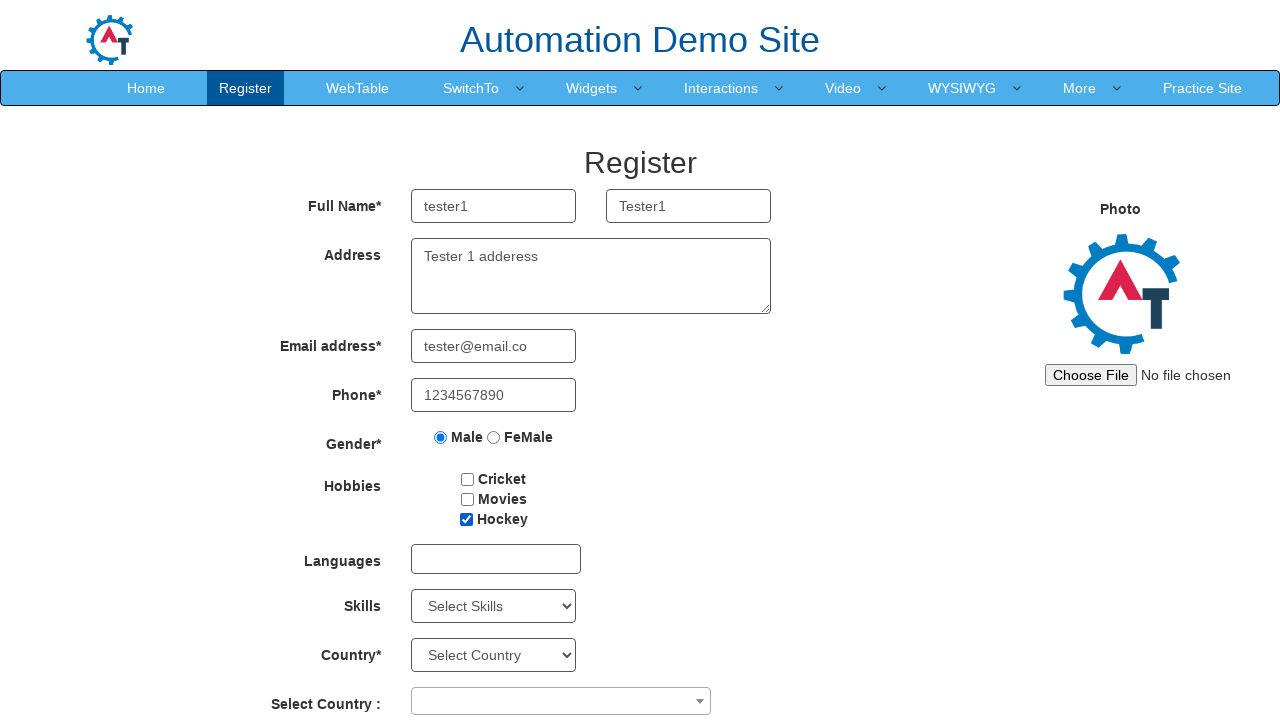

Checked 'Movies' hobby checkbox at (467, 499) on xpath=//input[@value='Movies']
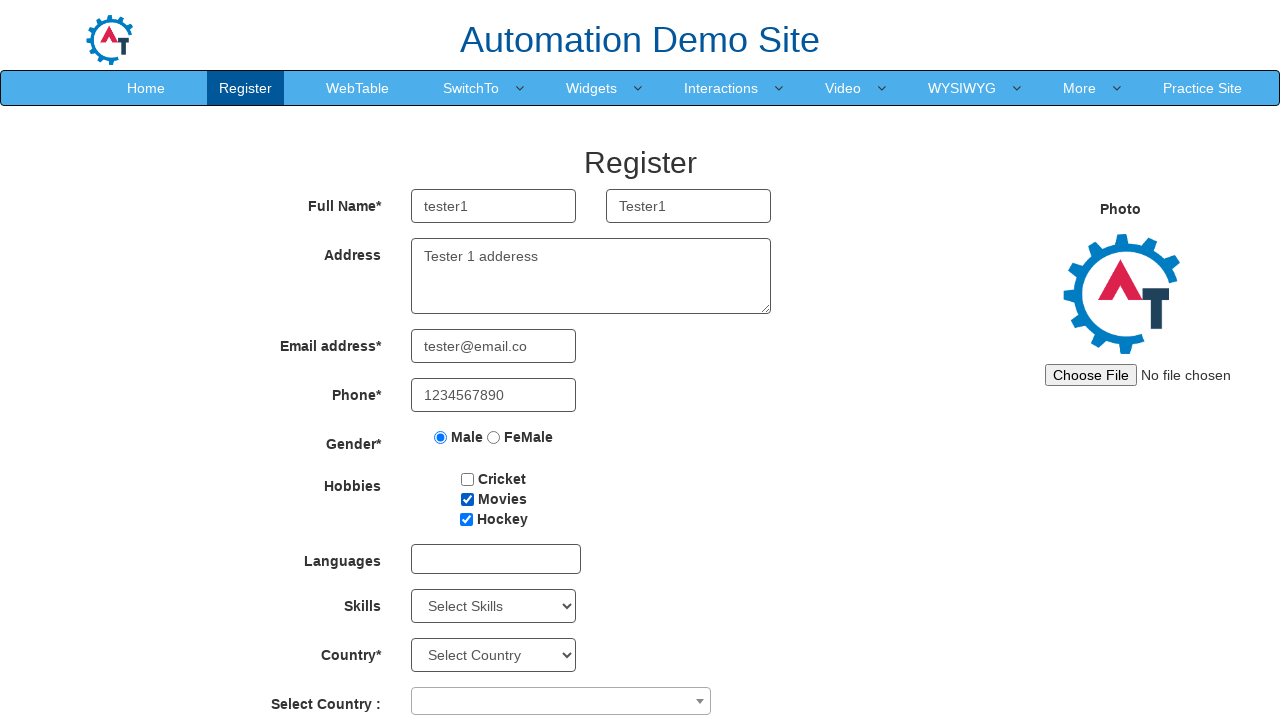

Verified email field contains 'tester@email.co'
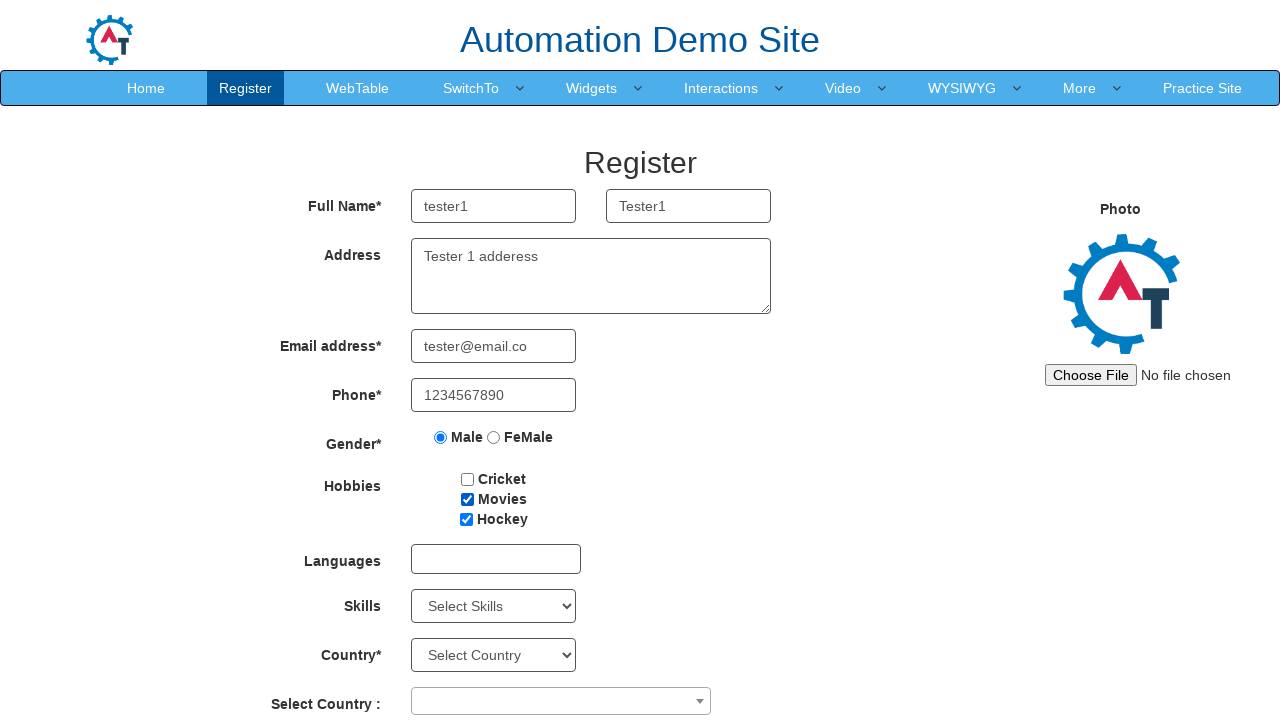

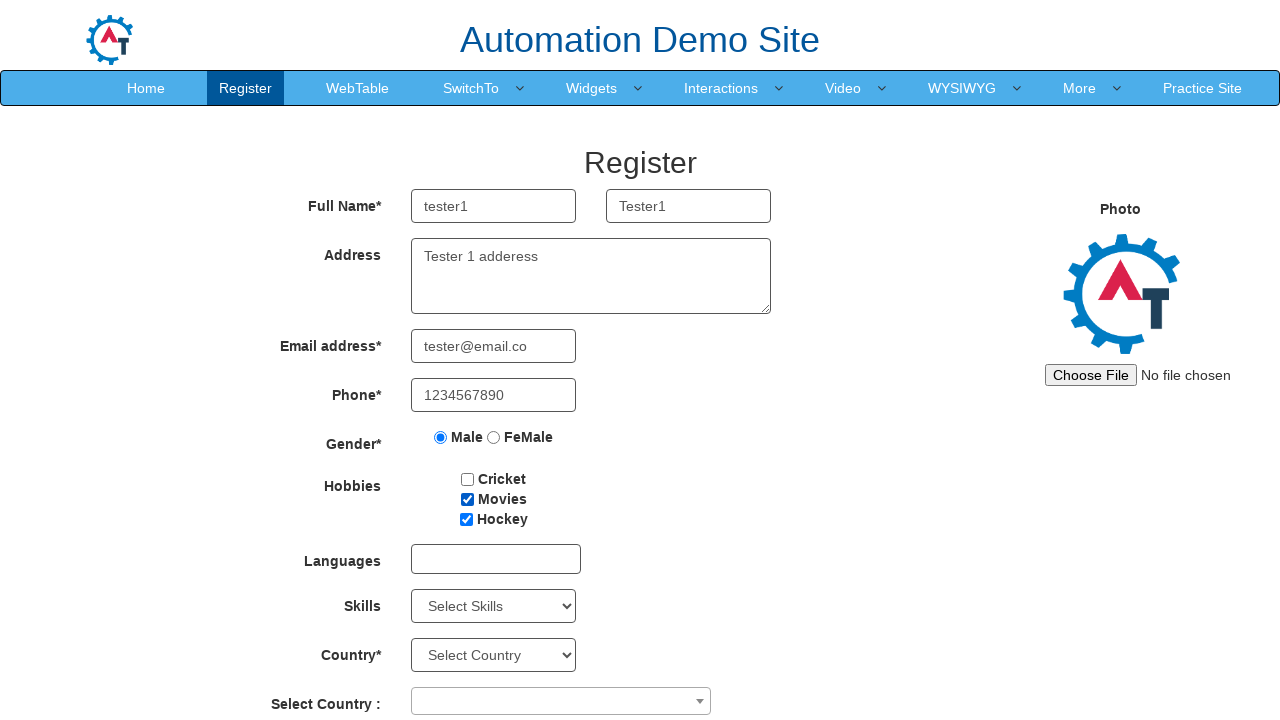